Tests the sign up flow by filling in username and password fields and submitting the registration form, expecting a success dialog

Starting URL: https://www.demoblaze.com/

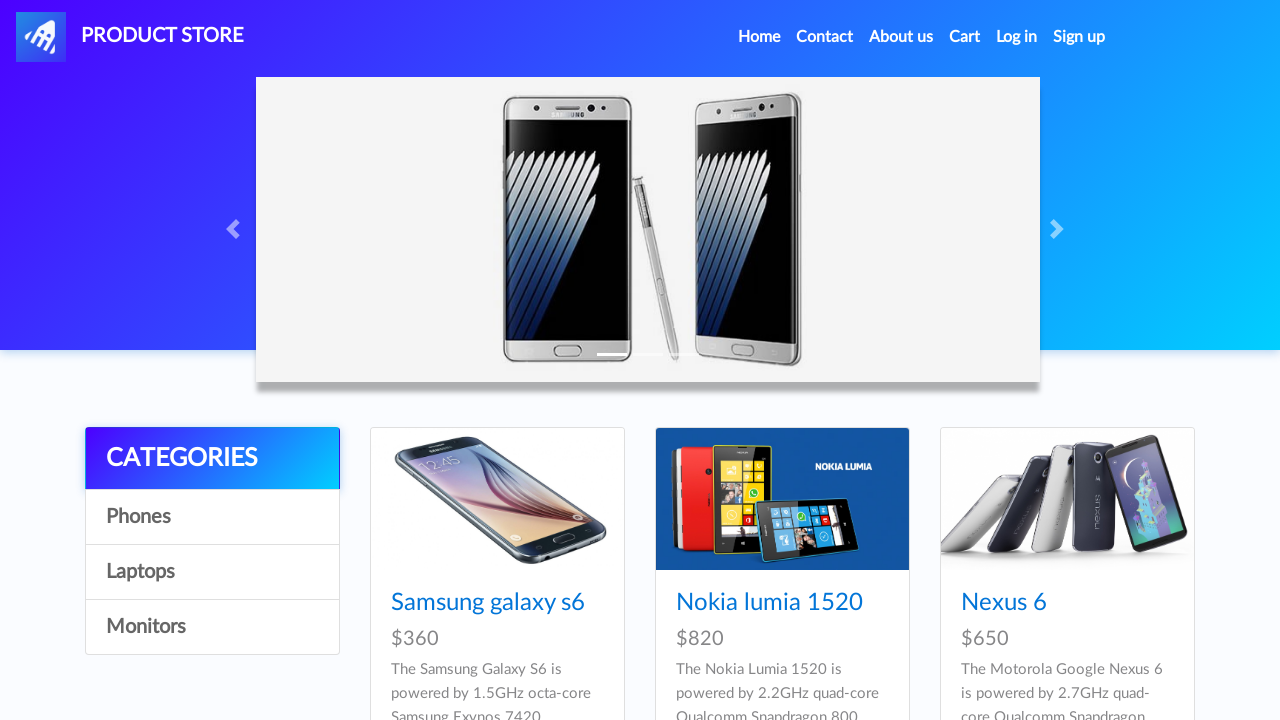

Set up dialog handler for success alert
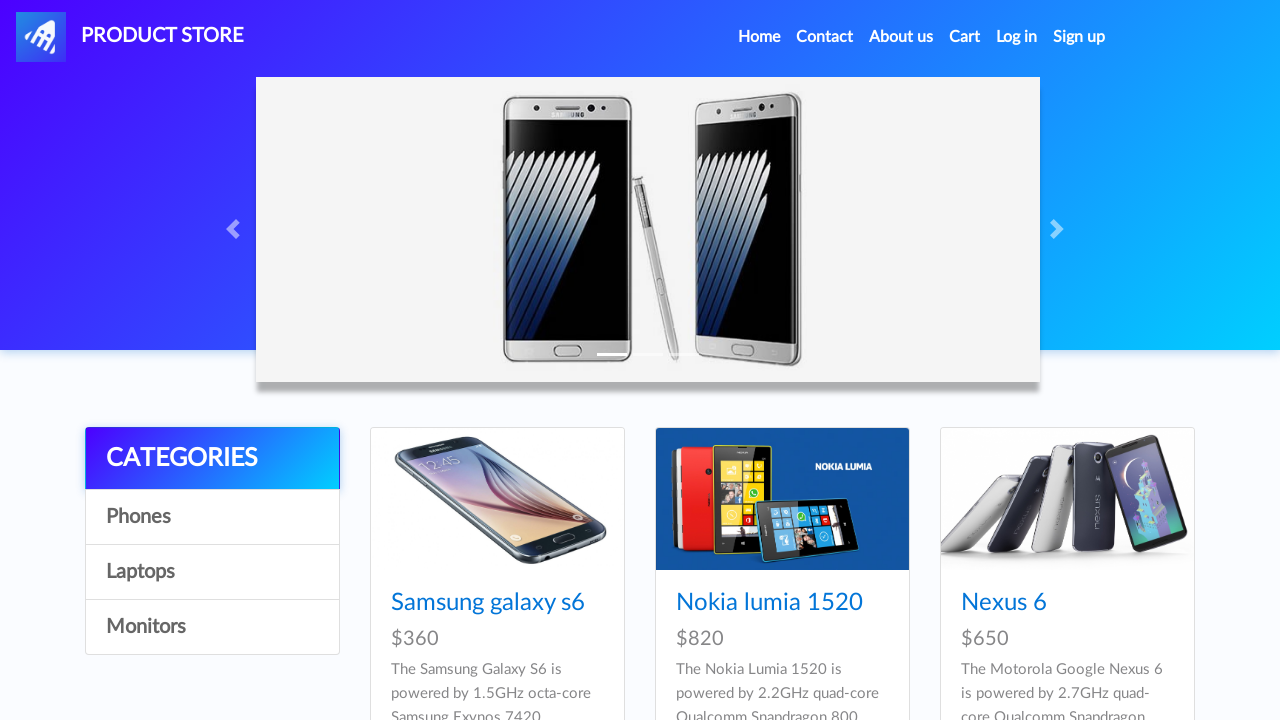

Clicked 'Sign up' link at (1079, 37) on internal:role=link[name="Sign up"i]
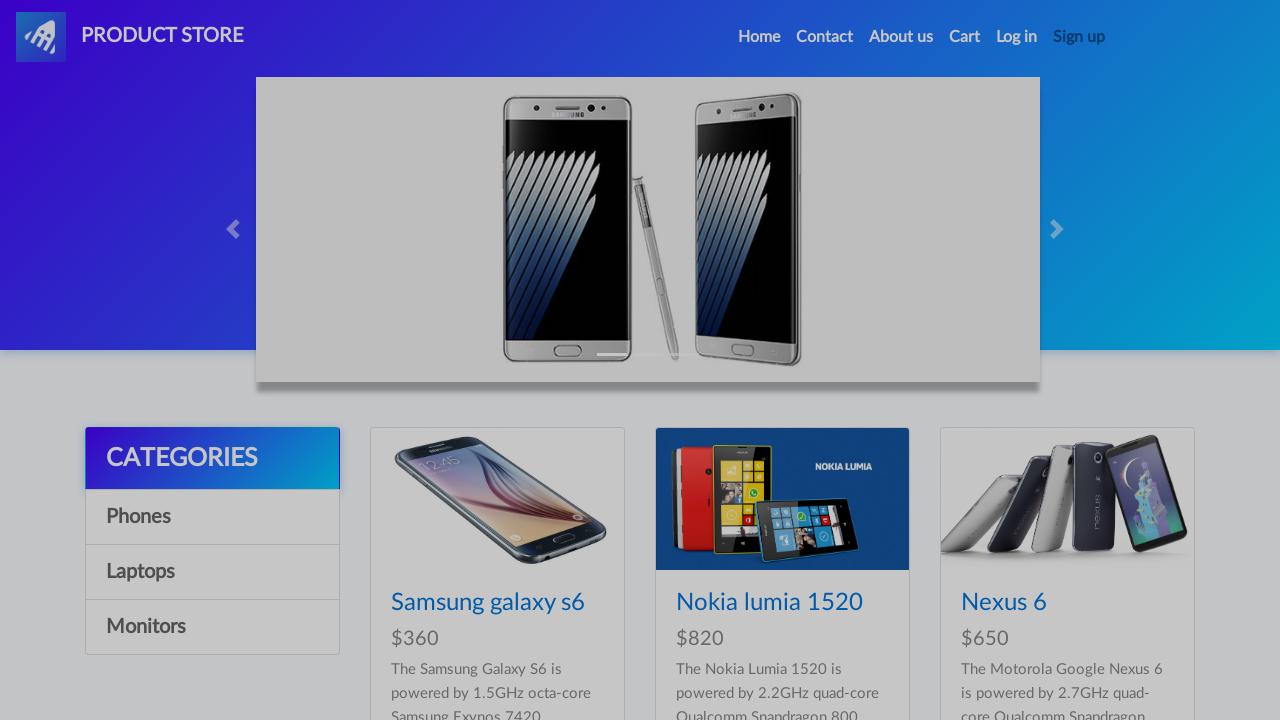

Filled username field with 'test_user_iuhfwg9q' on internal:label="Username:"i
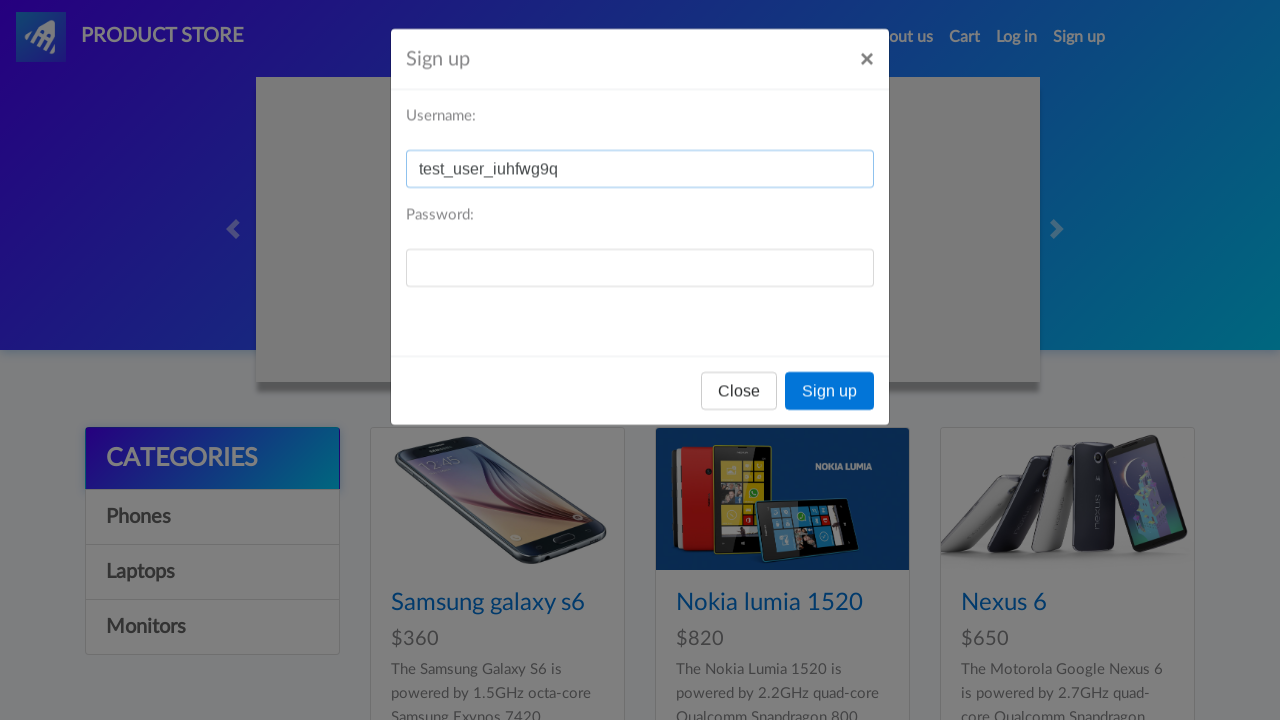

Filled password field with 'testpass123' on internal:label="Password:"i
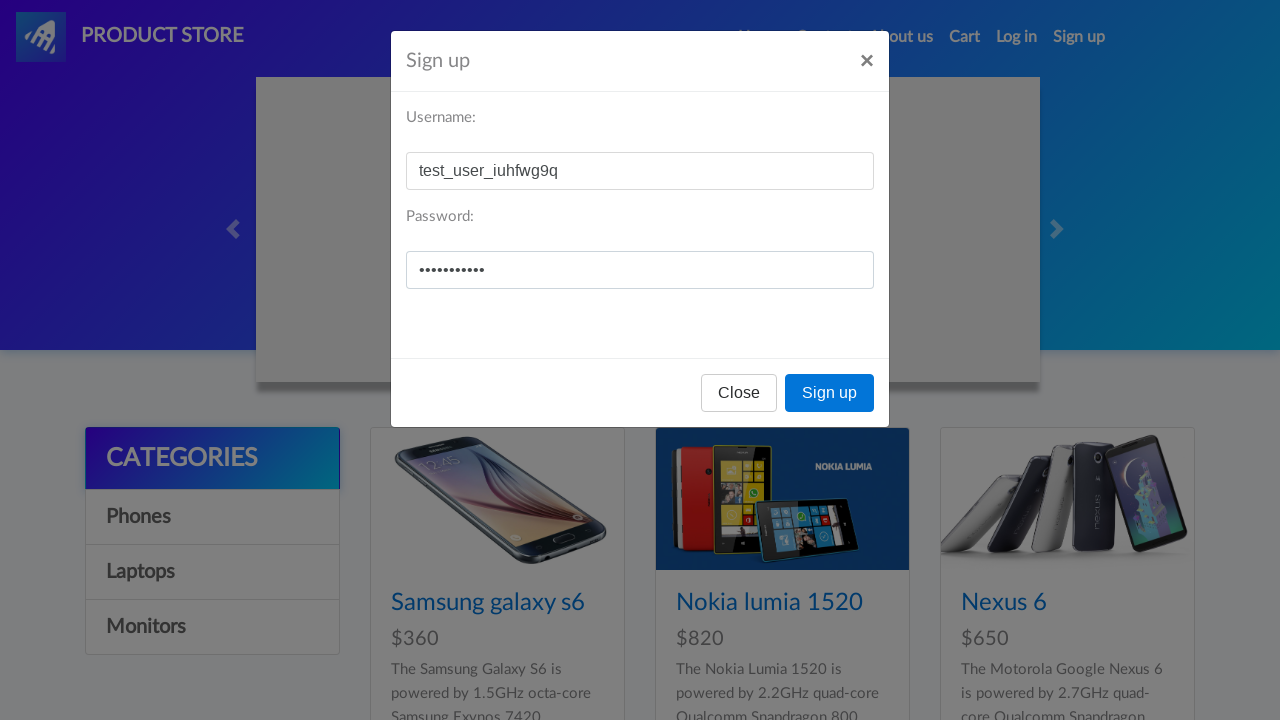

Clicked 'Sign up' button to submit registration form at (830, 393) on internal:role=button[name="Sign up"i]
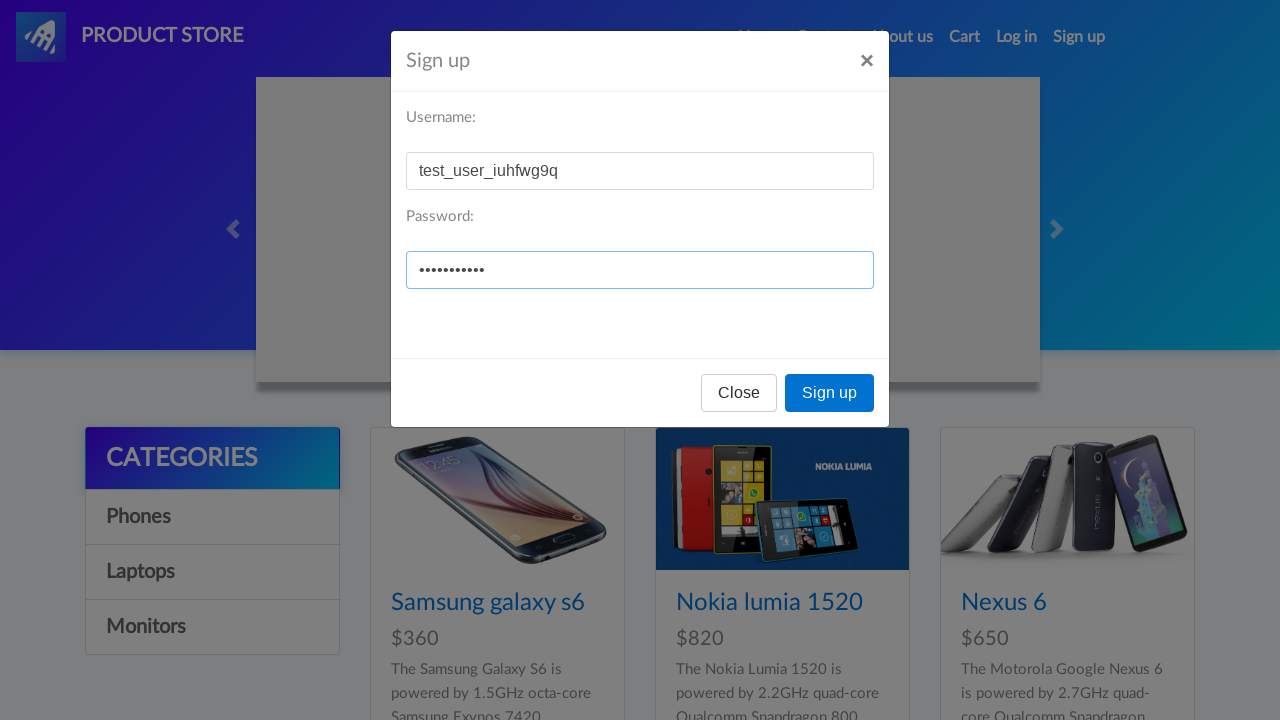

Waited 2 seconds for success dialog to be handled
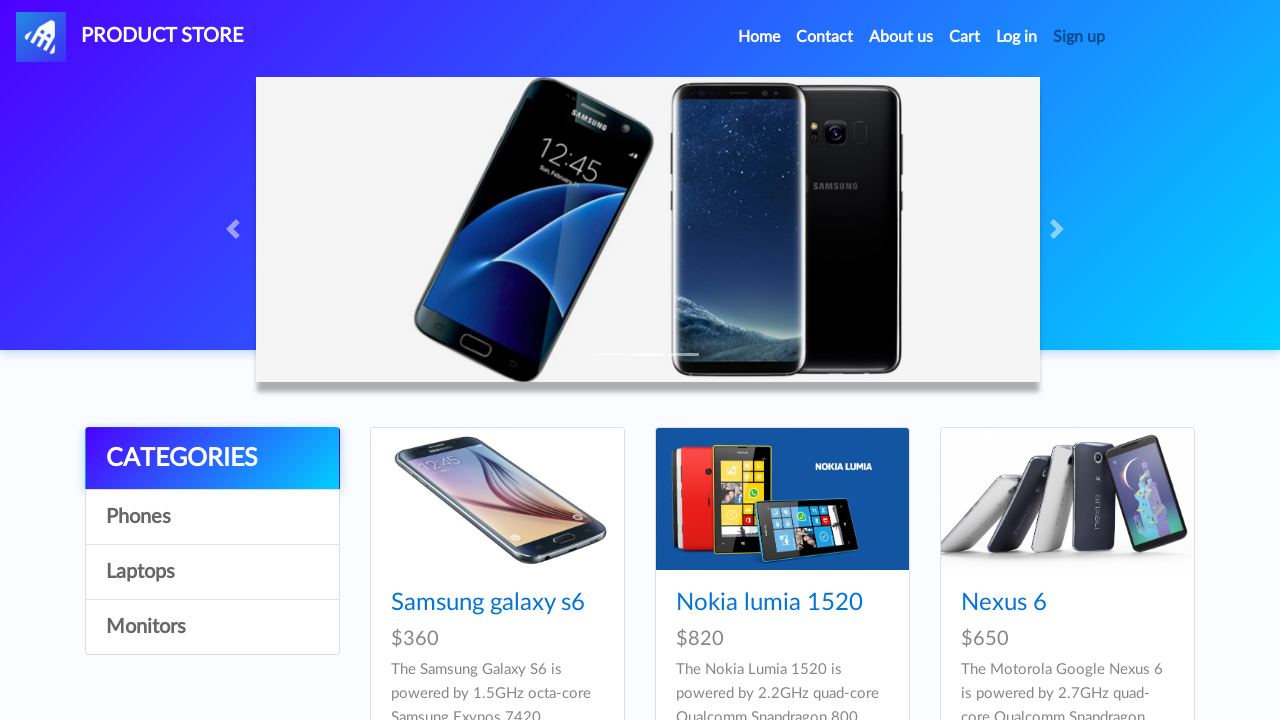

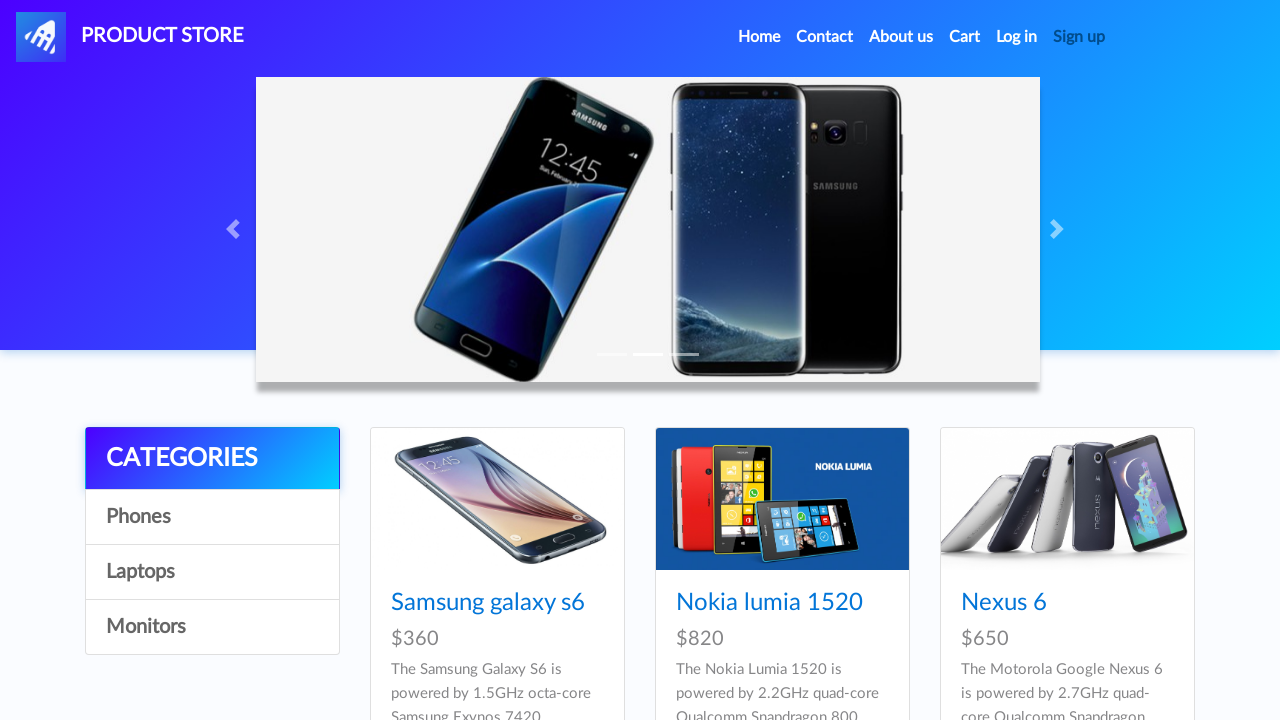